Tests various types of dropdown/select elements on a practice page, including standard HTML select, custom dropdowns, autocomplete, and multi-select components by selecting different options like Selenium, India, Chennai, and Tamil.

Starting URL: https://www.leafground.com/select.xhtml

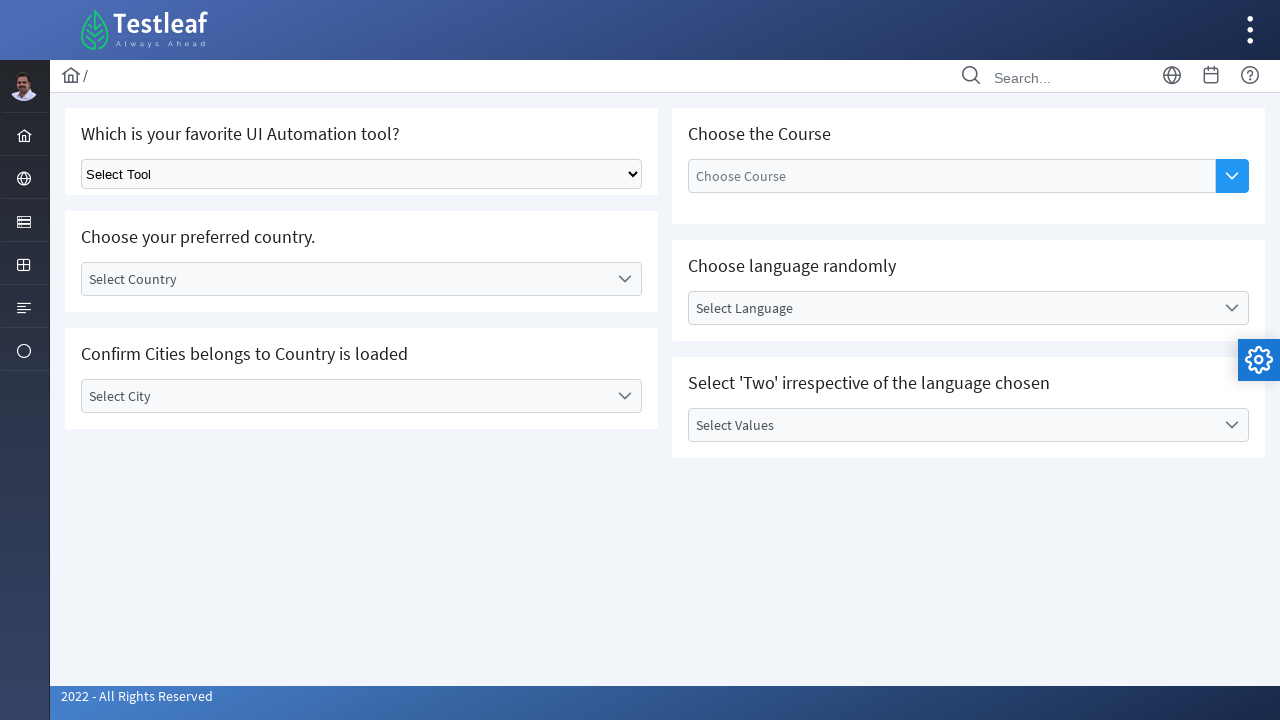

Selected 'Selenium' from the standard HTML select dropdown on select.ui-selectonemenu
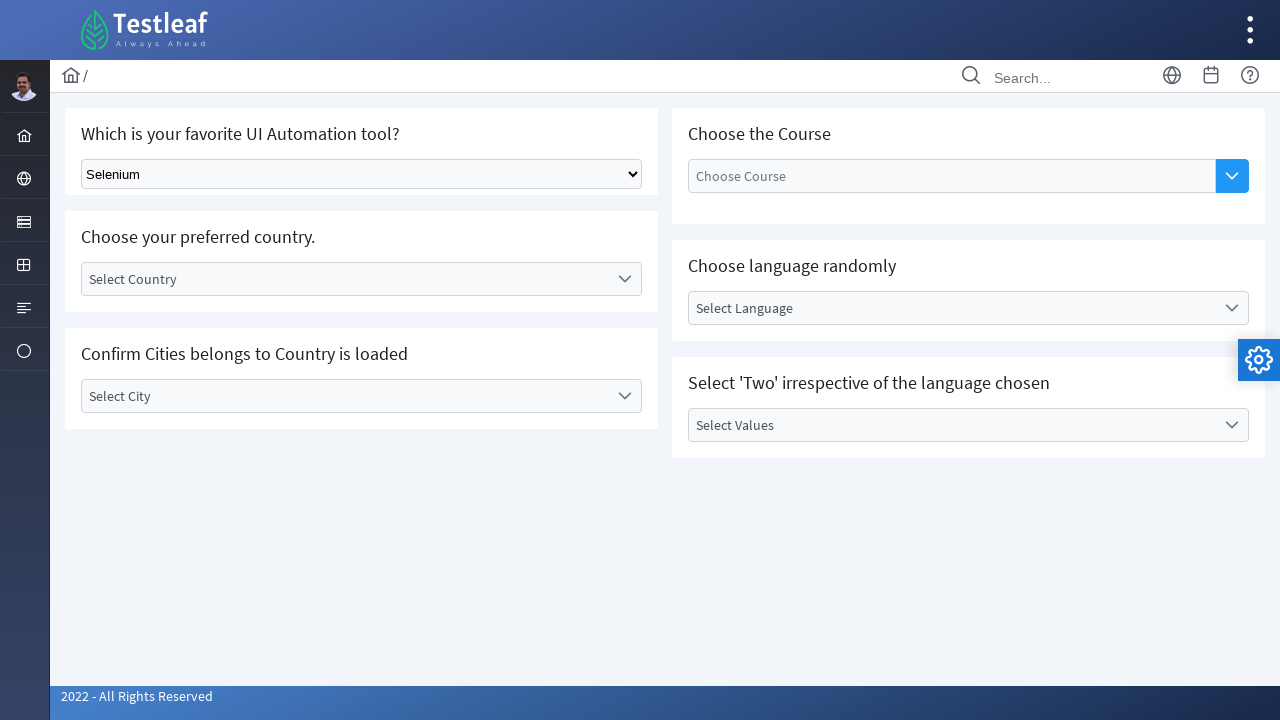

Clicked the country dropdown to open it at (345, 279) on label[class*='ui-selectonemenu-label']
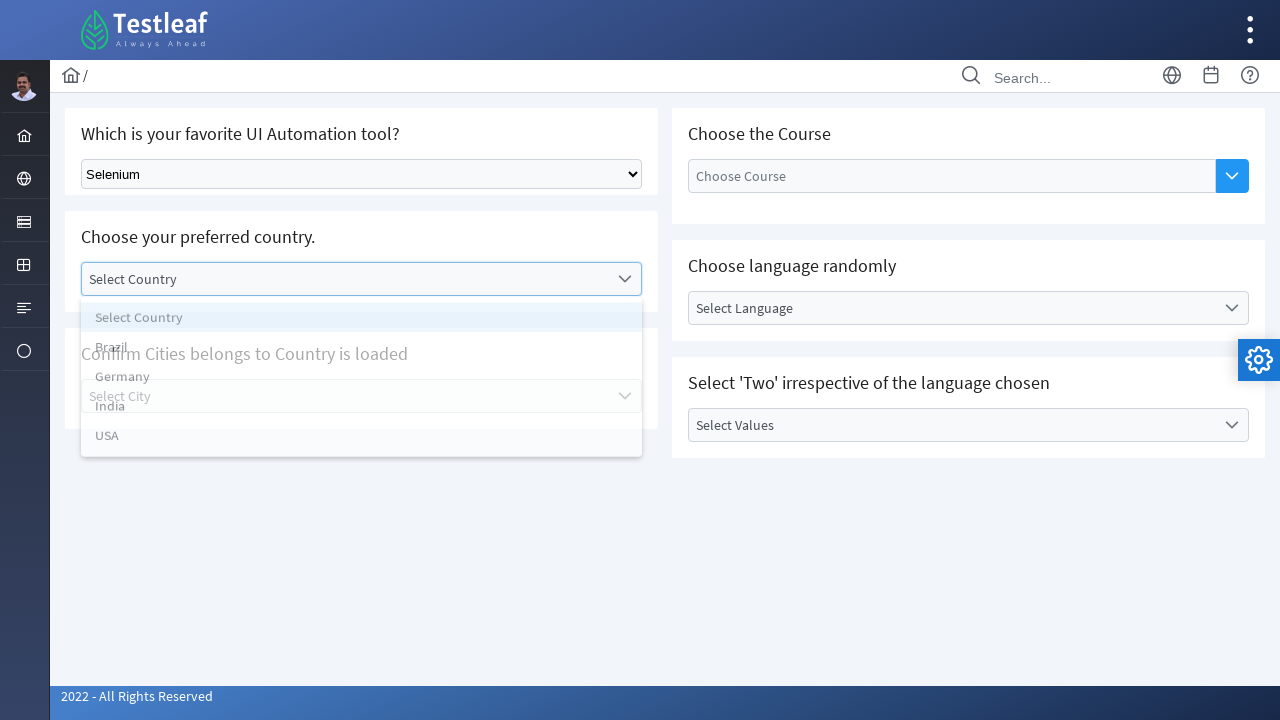

Selected 'India' from the country dropdown at (362, 415) on (//div[contains(@class,'ui-selectonemenu-item')]/ul)[1]/li[contains(text(),'Indi
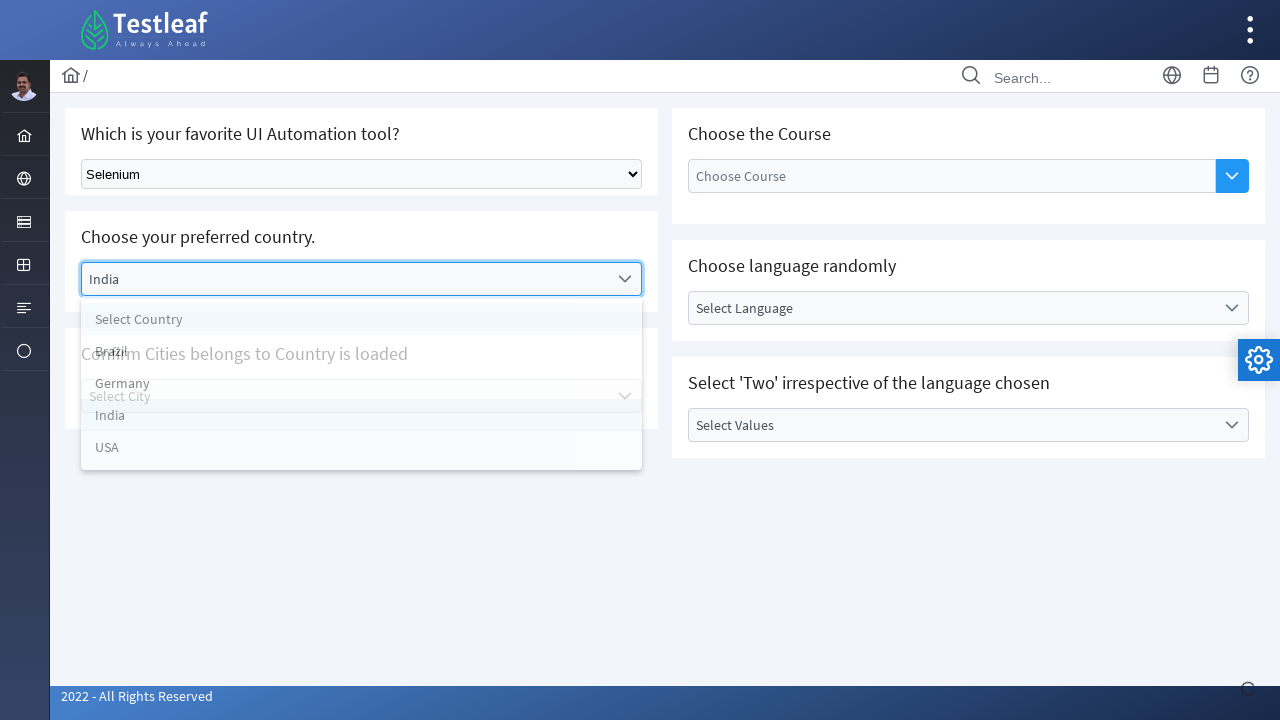

Waited 2 seconds for city dropdown to load
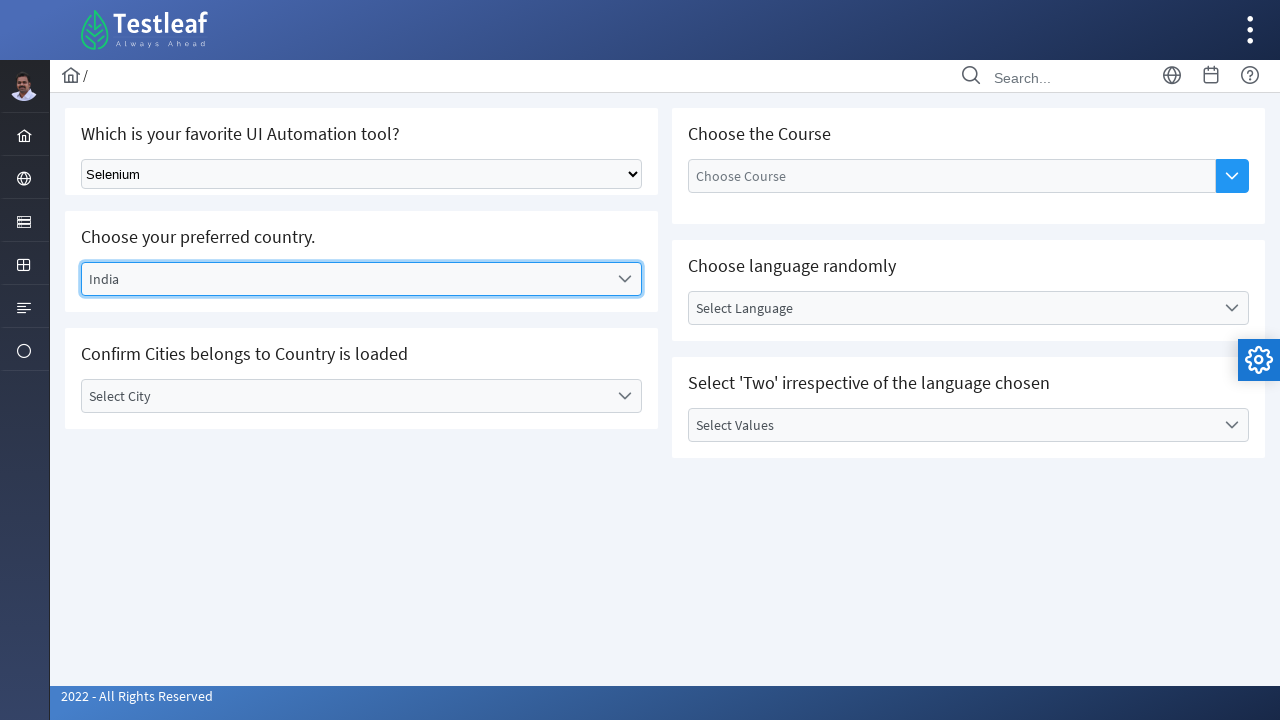

Clicked the city dropdown to open it at (345, 396) on xpath=//label[contains(text(),'Select City')]
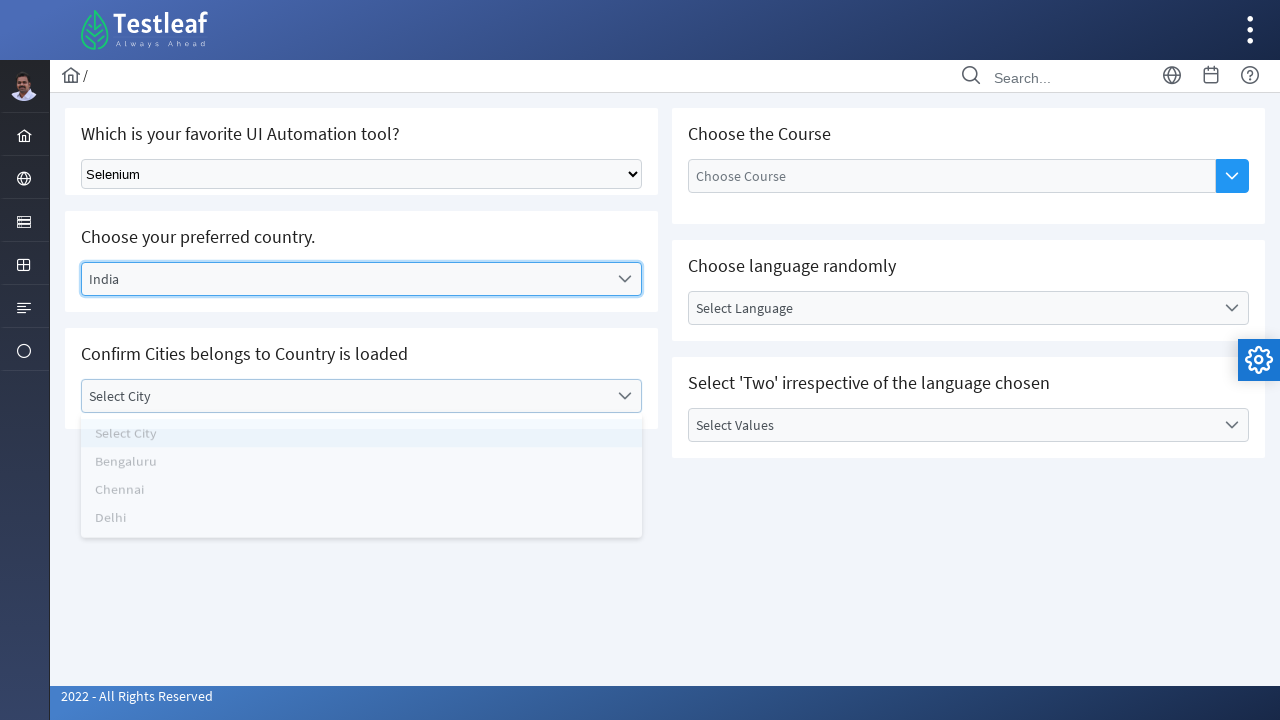

City options loaded in the dropdown
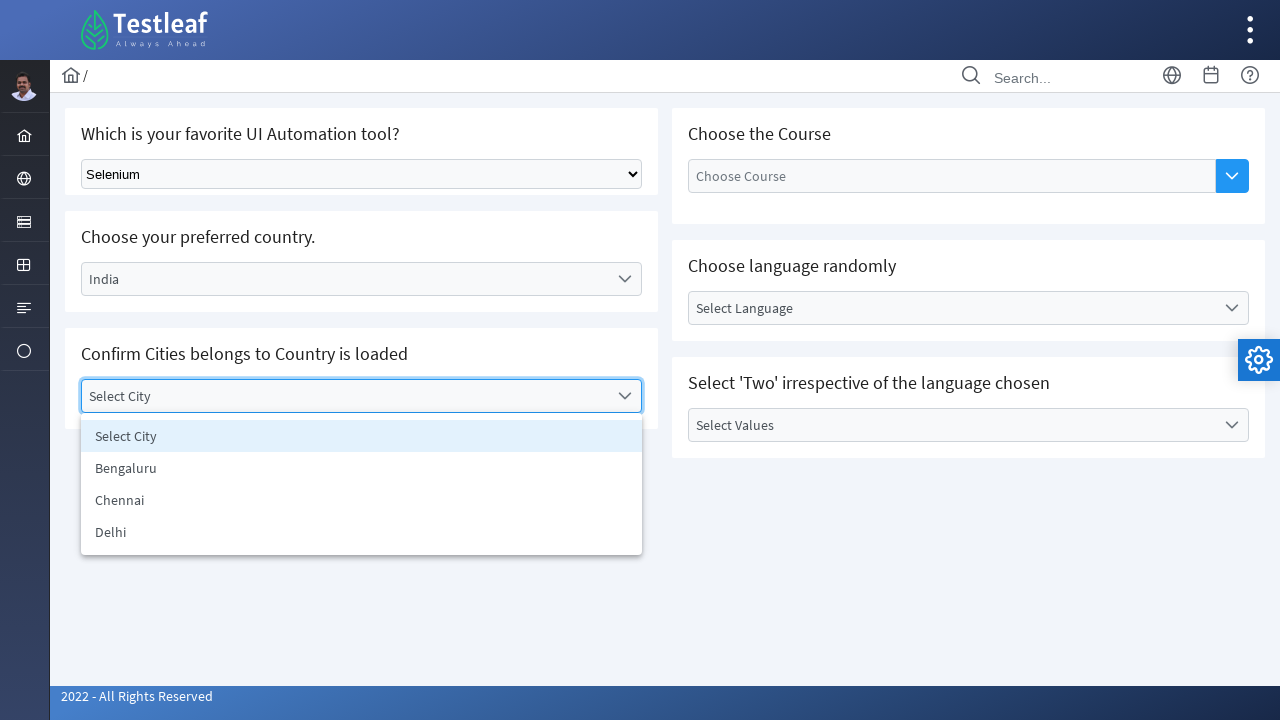

Selected 'Chennai' from the city dropdown at (362, 500) on xpath=//div[contains(@class,'ui-selectonemenu-item')]/ul/li[contains(text(),'Che
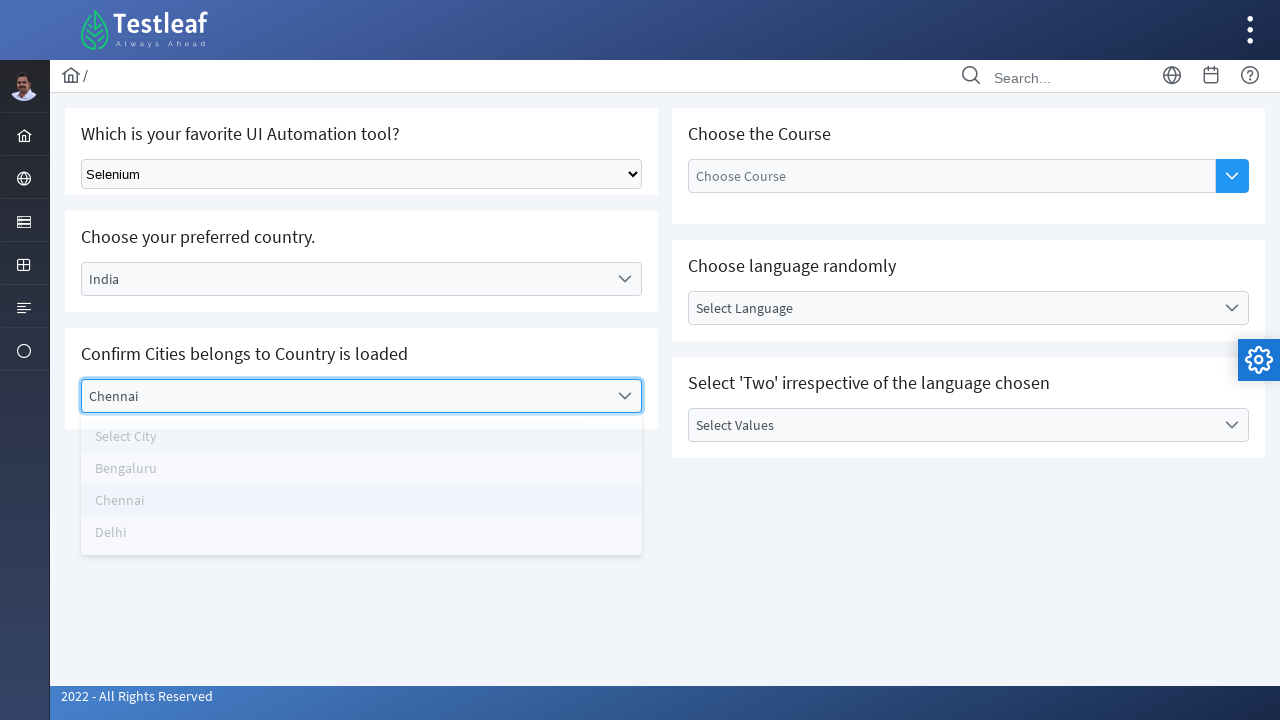

Clicked the autocomplete dropdown button at (1232, 176) on button[class*='ui-autocomplete-dropdown']
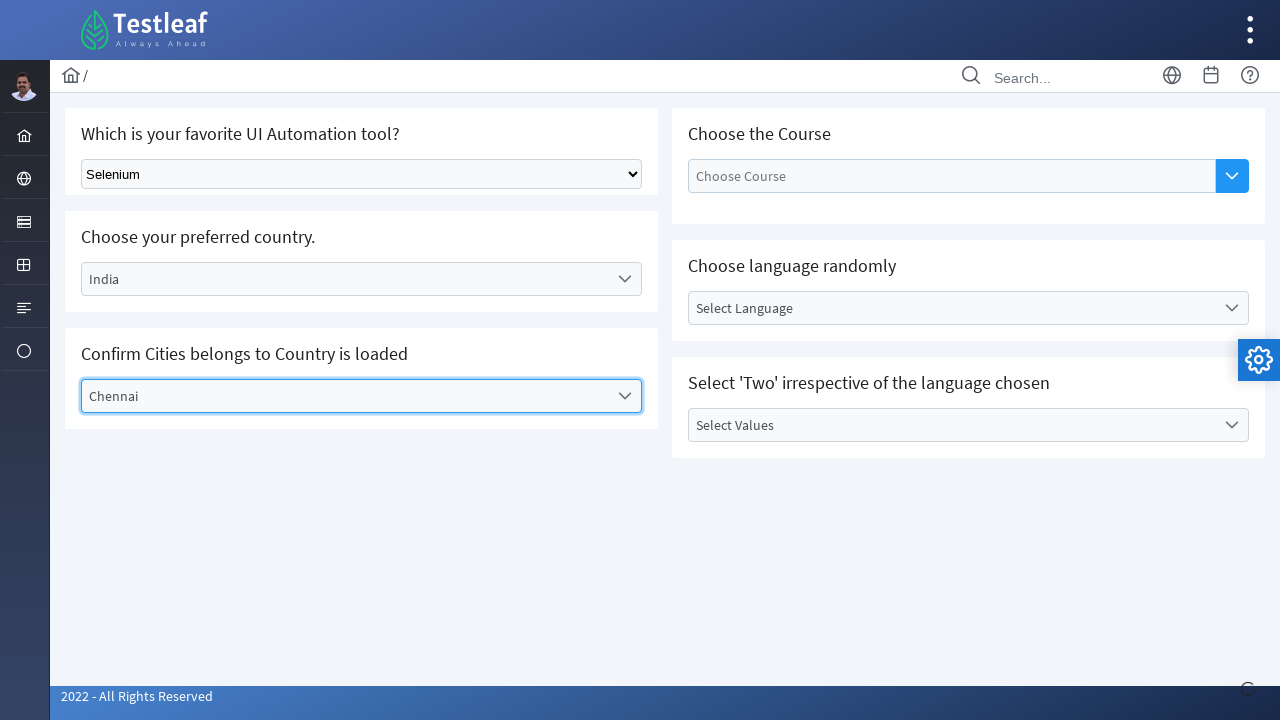

Waited 1 second for autocomplete options to load
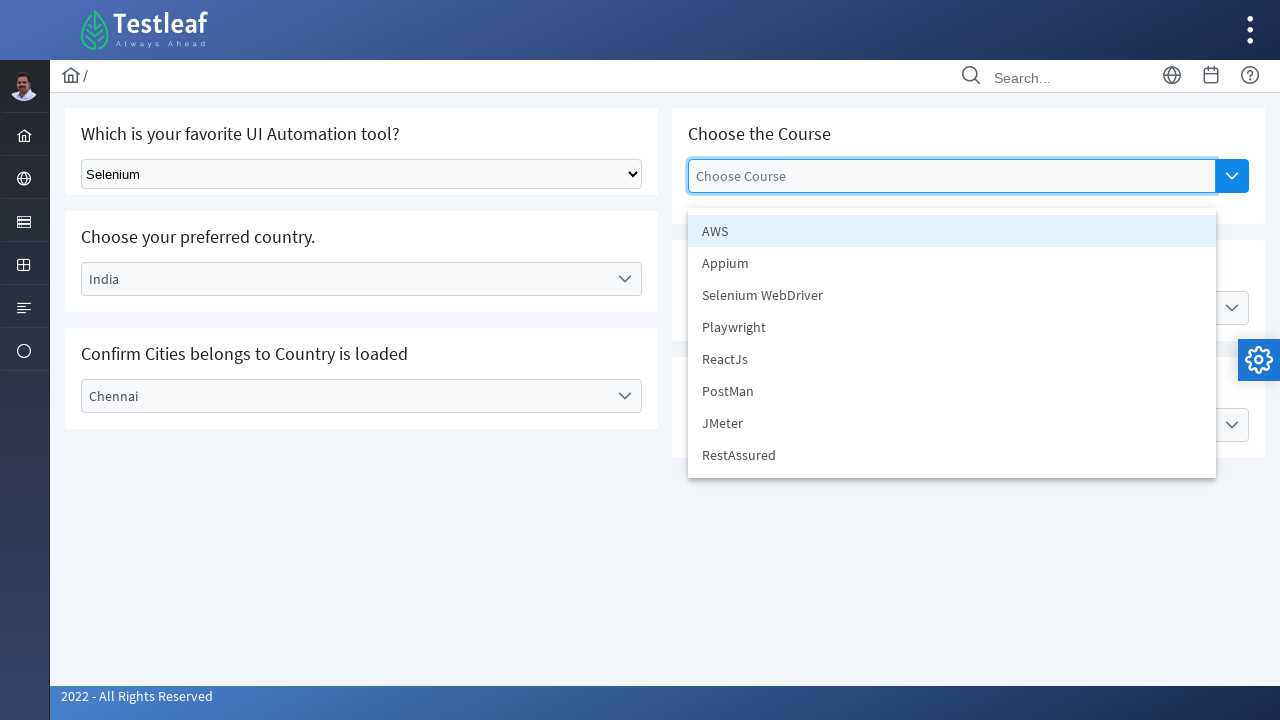

Selected the 3rd option from the autocomplete dropdown at (952, 295) on (//span[contains(@class,'ui-autocomplete-panel')]/ul/li)[3]
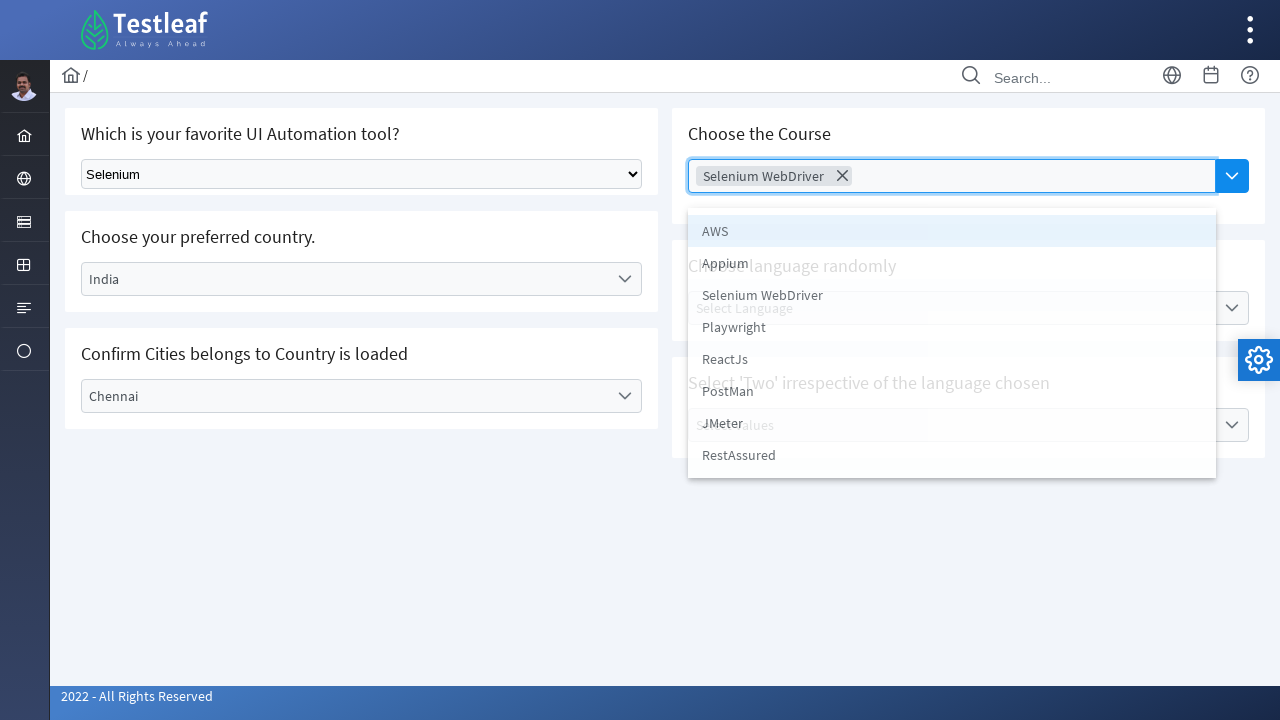

Clicked the language dropdown to open it at (952, 308) on xpath=//label[contains(text(),'Select Language')]
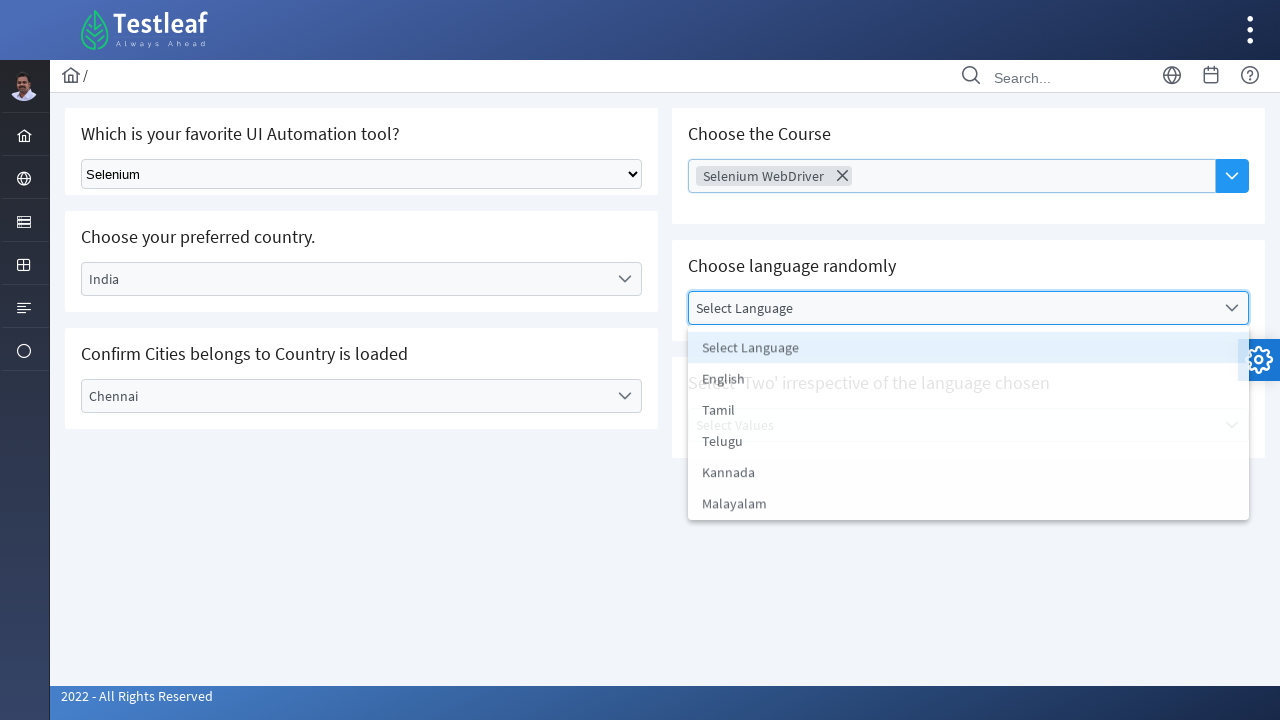

Selected 'Tamil' from the language dropdown at (968, 412) on (//div[contains(@class,'ui-selectonemenu-items')])[2]/ul/li[contains(text(),'Tam
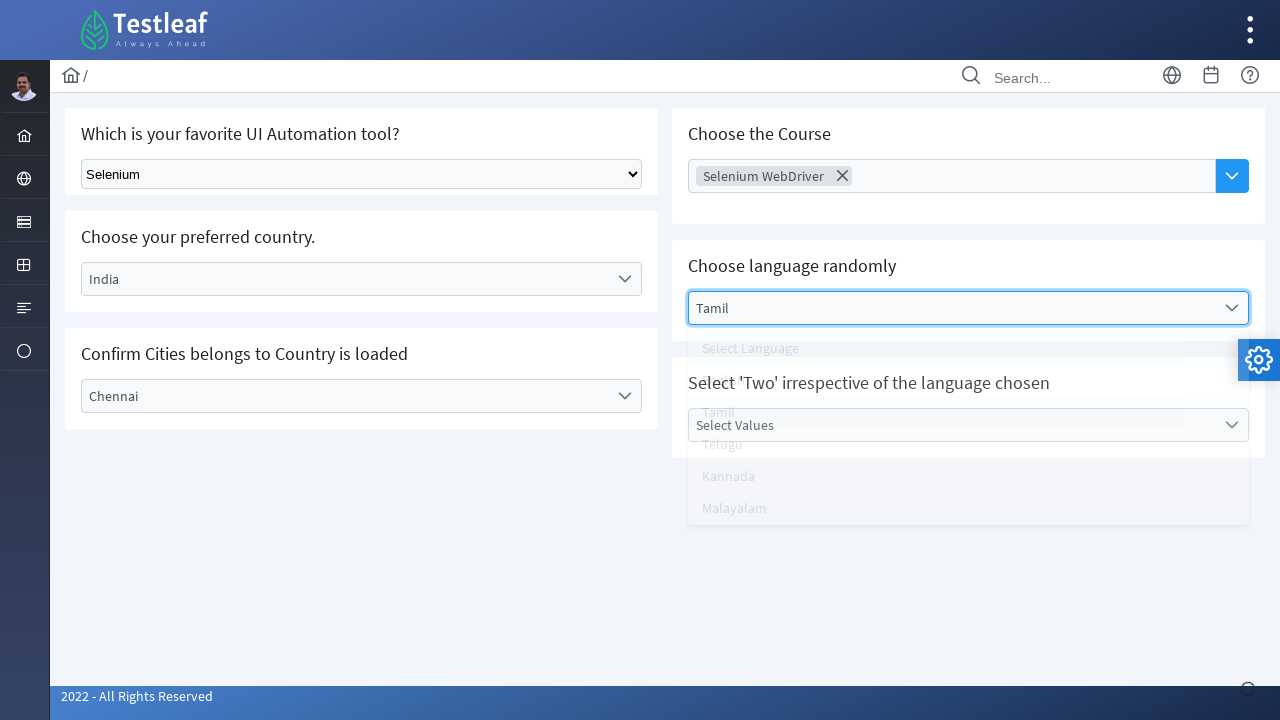

Waited 400 milliseconds for values dropdown to be ready
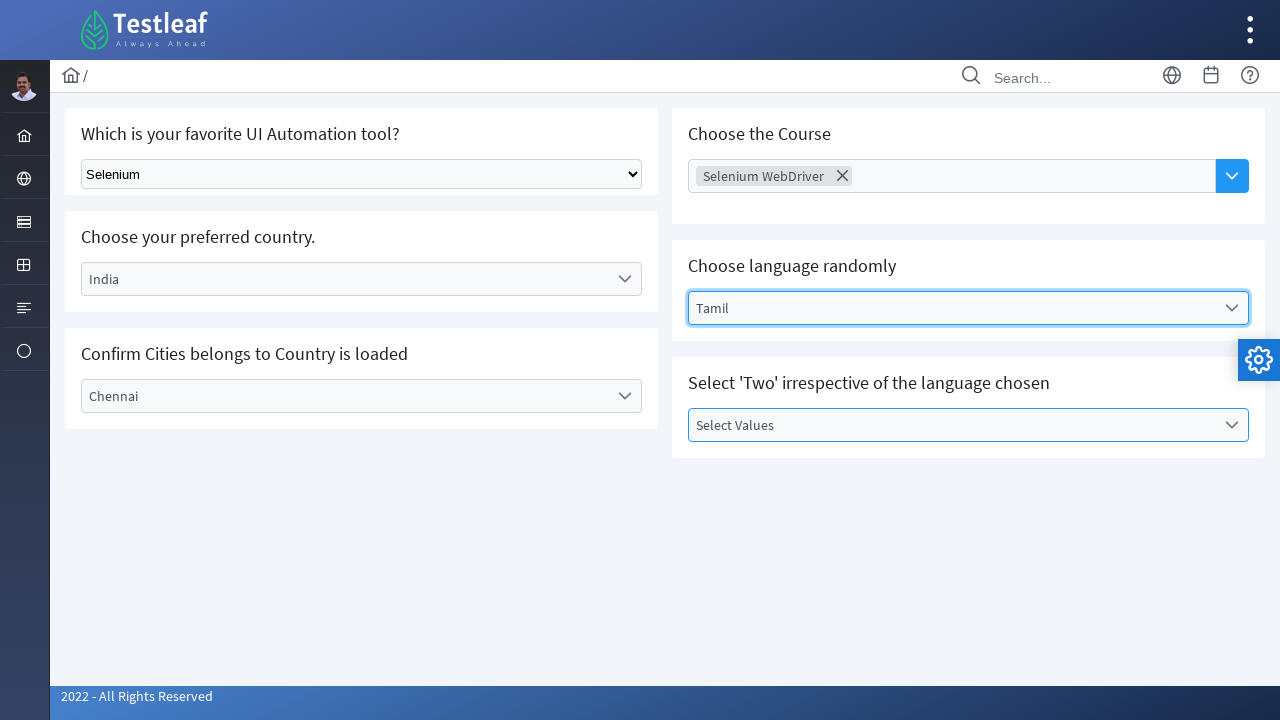

Clicked the values dropdown to open it at (952, 425) on xpath=//label[contains(text(),'Select Values')]
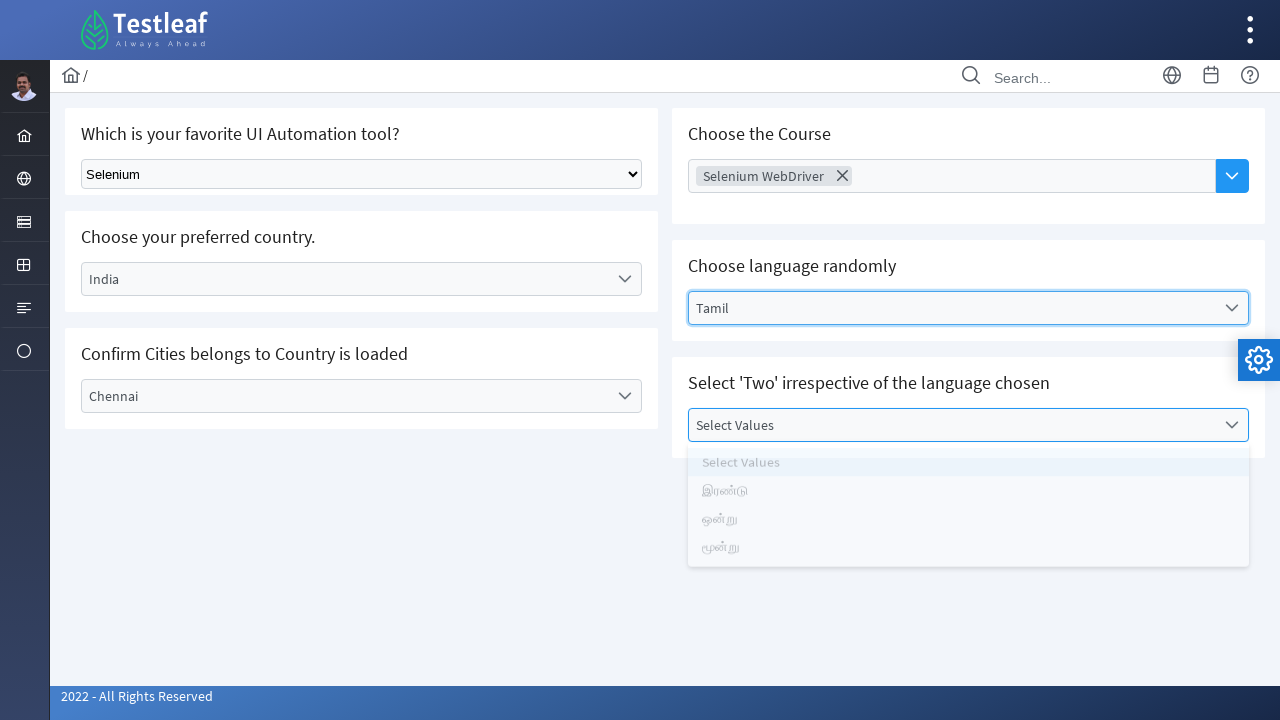

Selected the 2nd option from the values dropdown at (968, 497) on (//div[@class='ui-selectonemenu-items-wrapper']/ul)[4]/li[2]
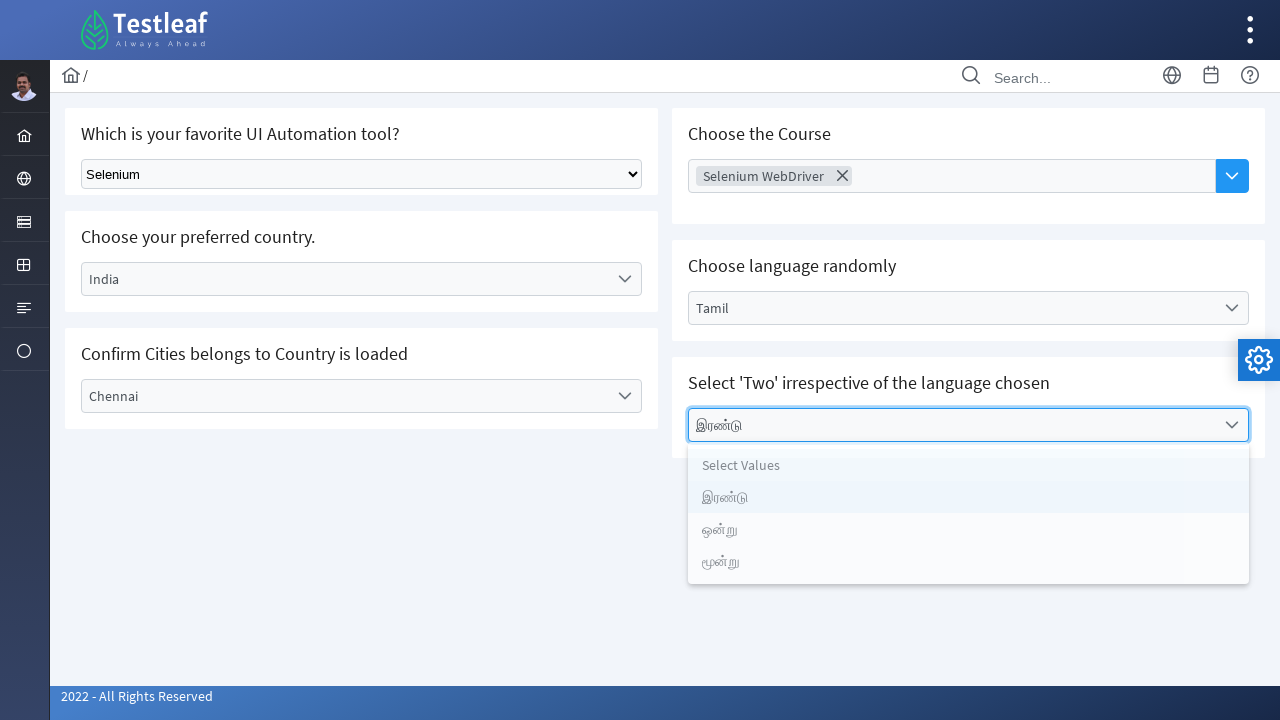

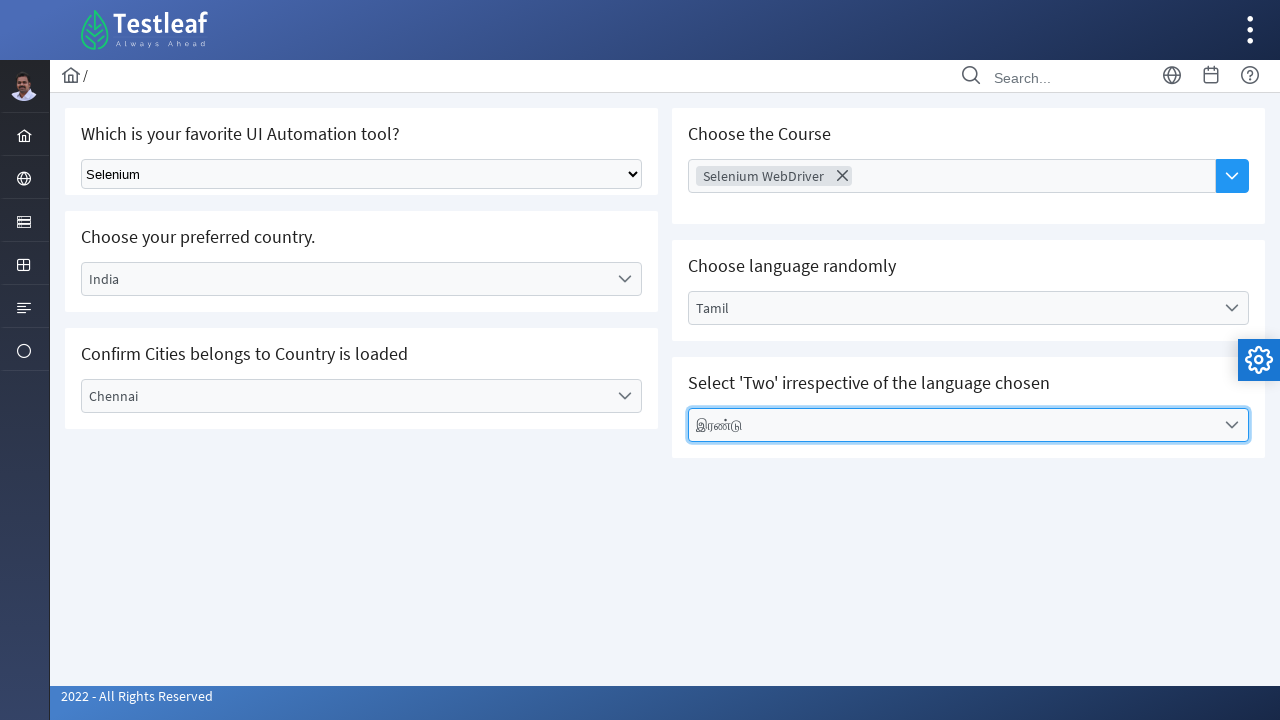